Tests working with multiple browser windows using a more resilient approach - stores the original window handle before clicking, then identifies the new window by comparing handles.

Starting URL: https://the-internet.herokuapp.com/windows

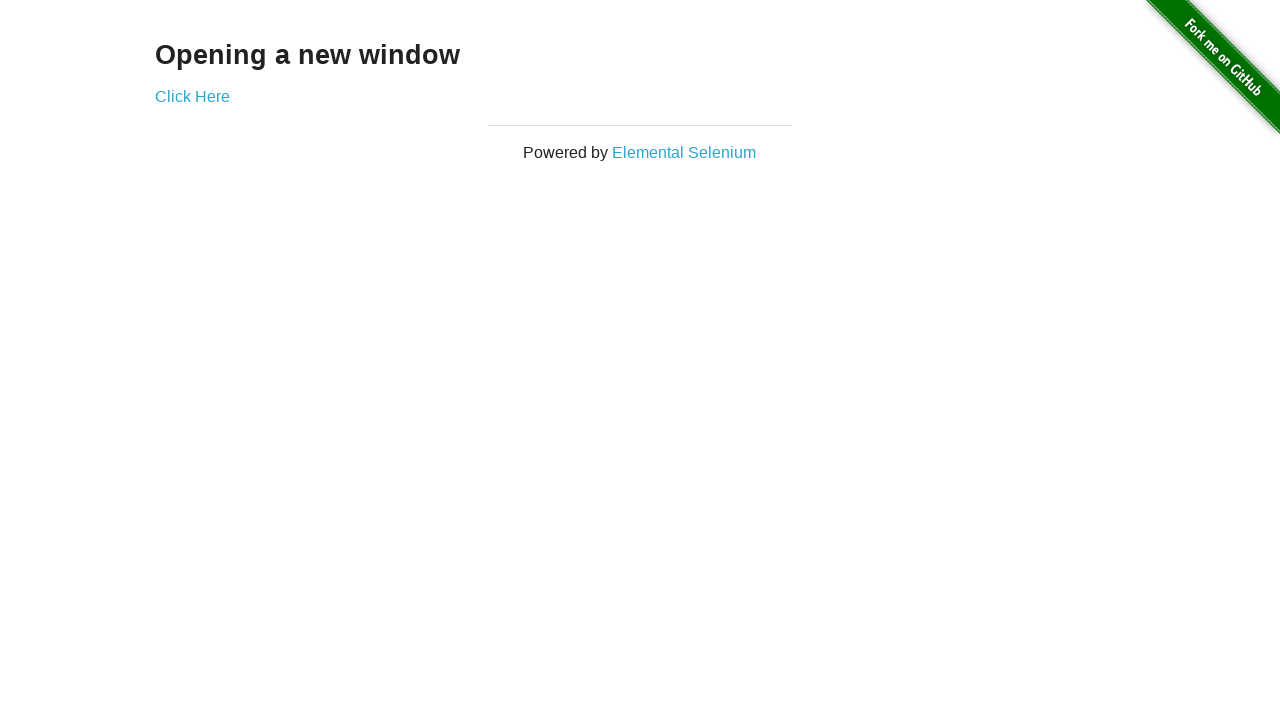

Stored reference to the first page
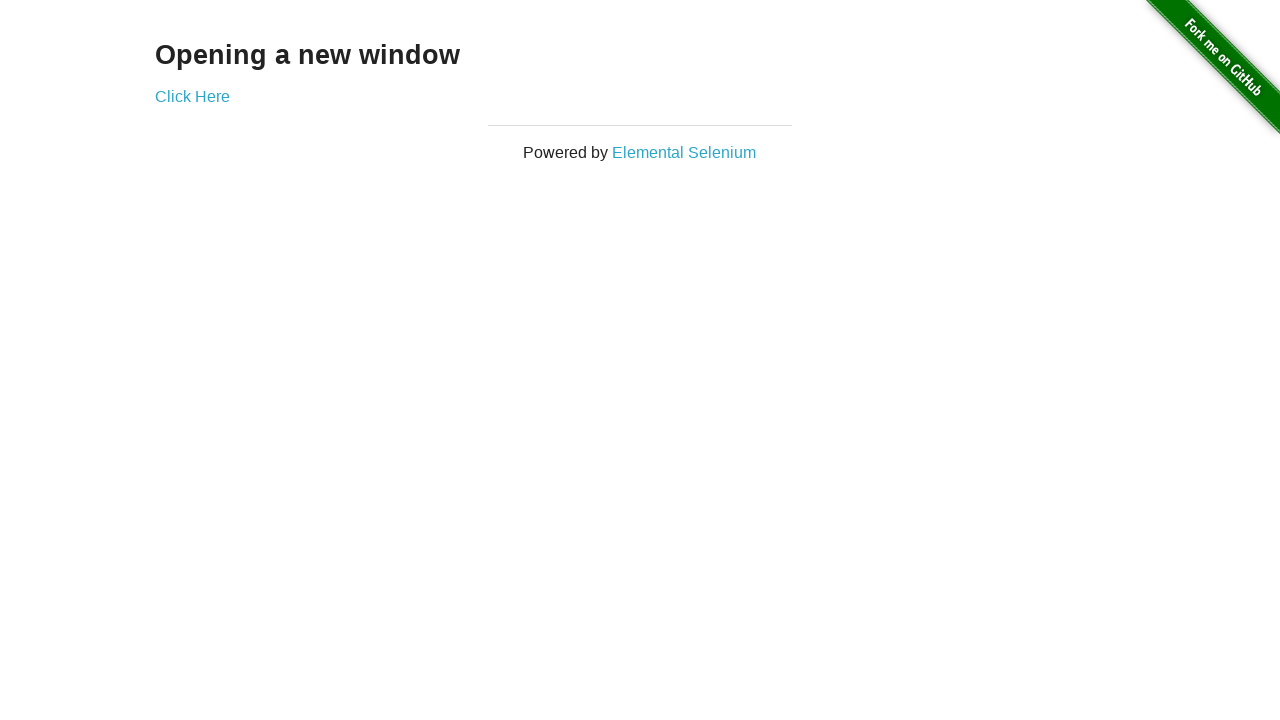

Clicked the link that opens a new window at (192, 96) on .example a
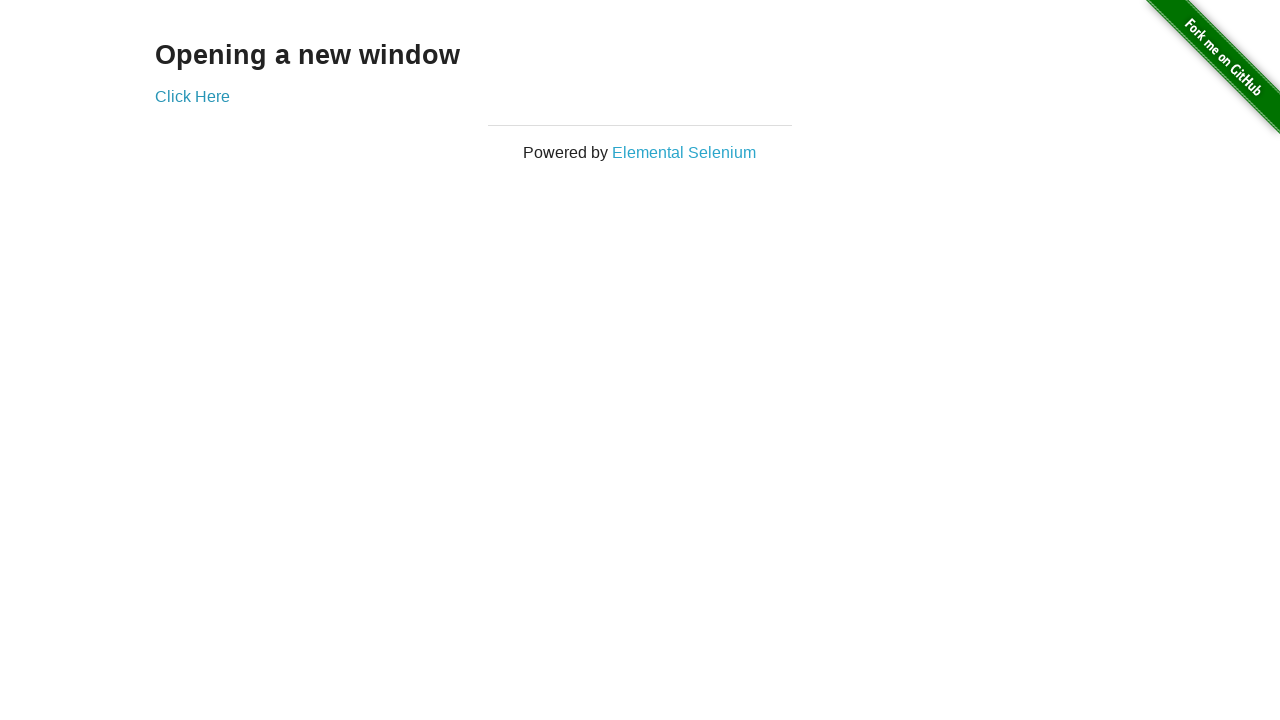

Captured the new page object
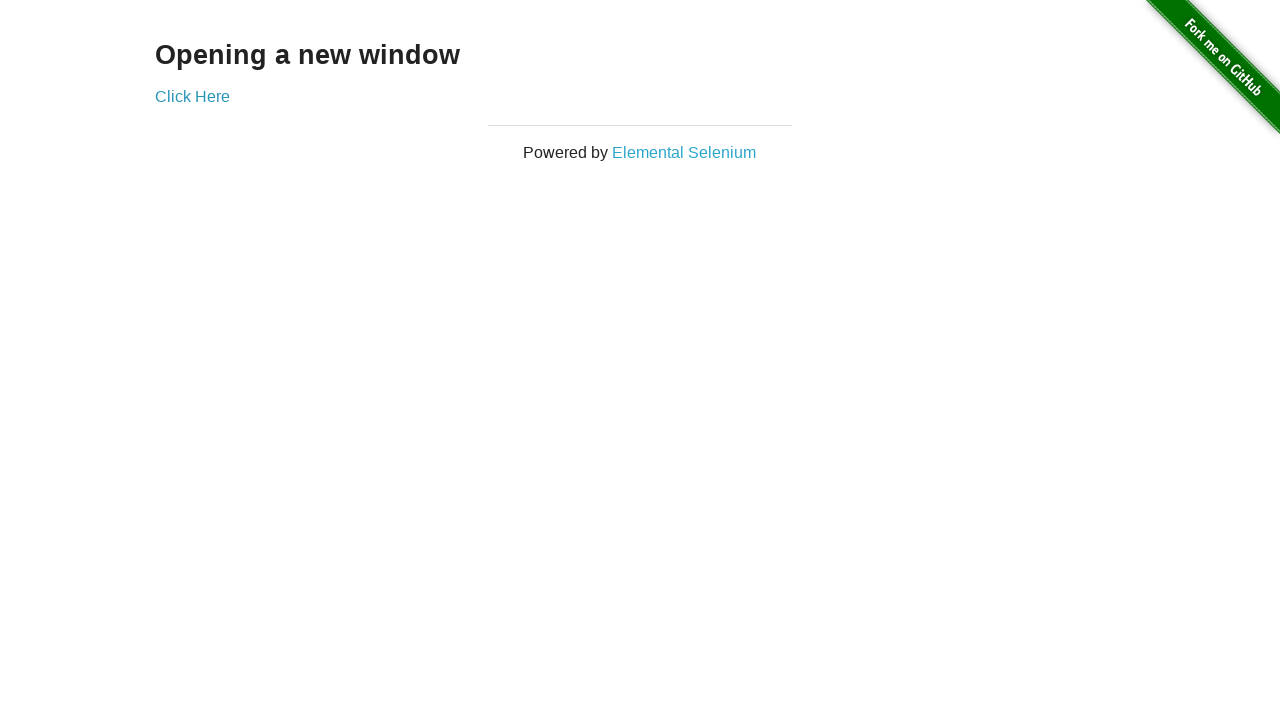

New page finished loading
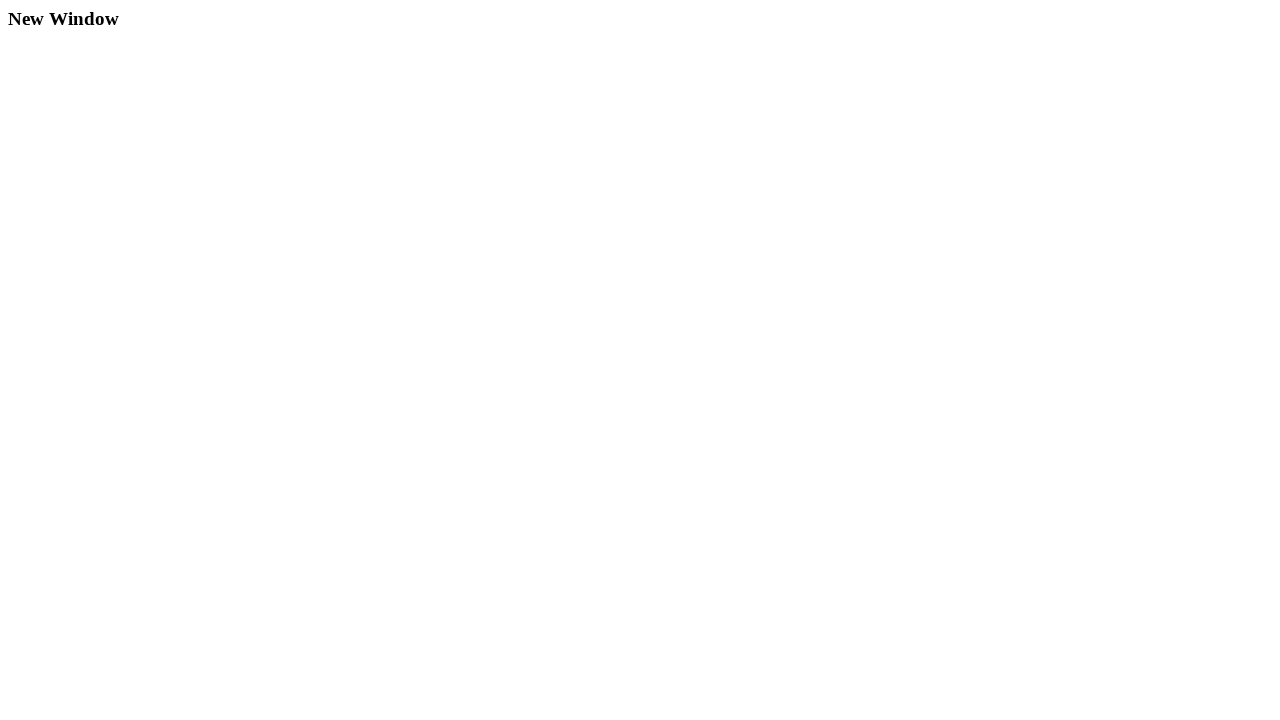

Verified first window title is 'The Internet'
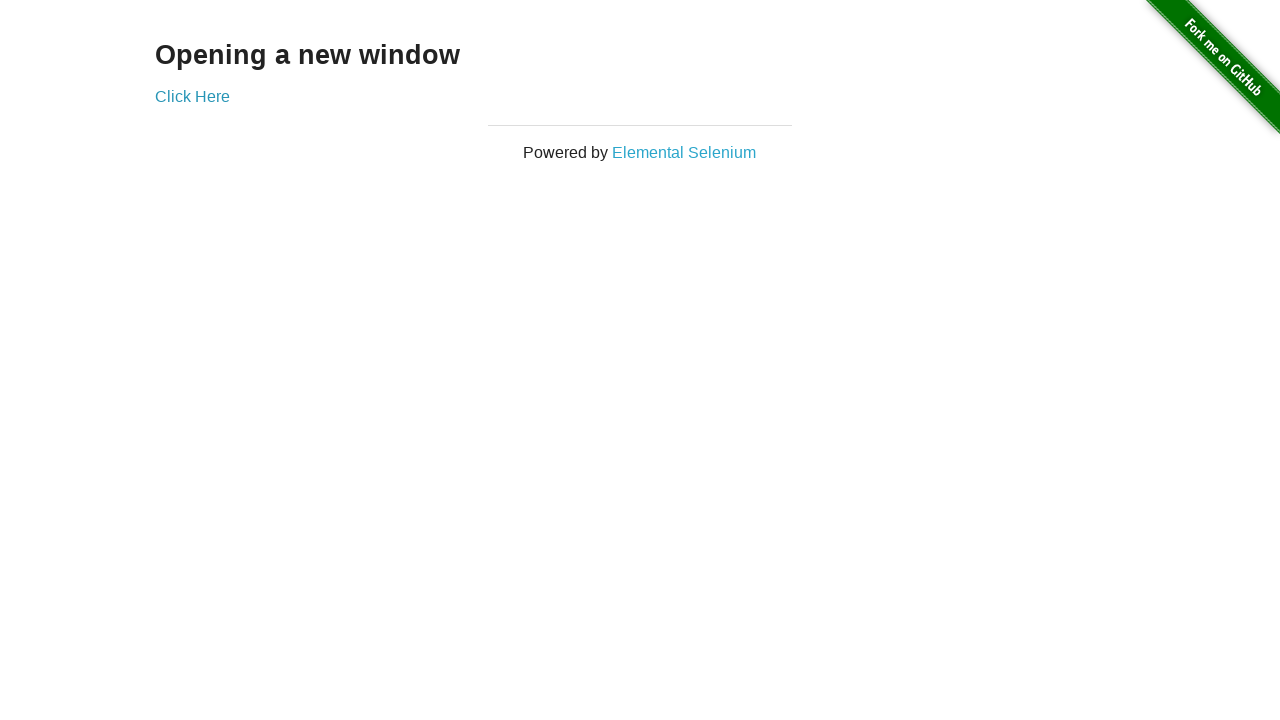

Verified new window title is 'New Window'
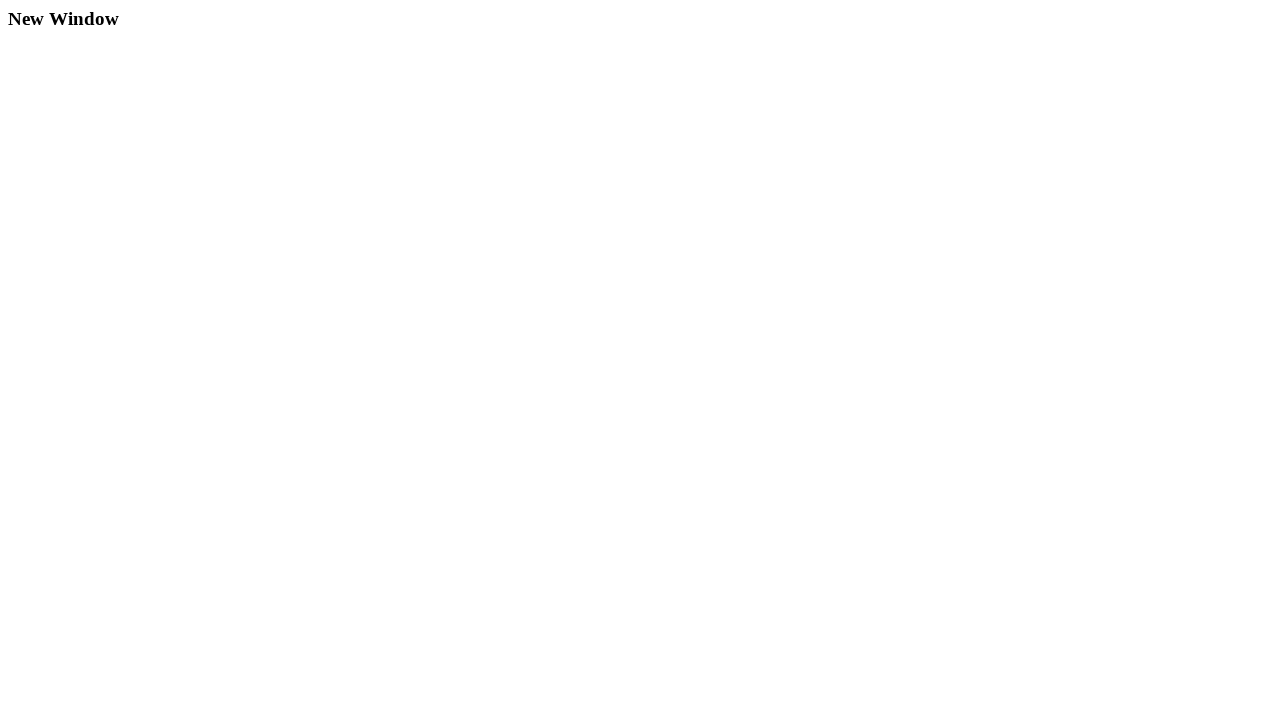

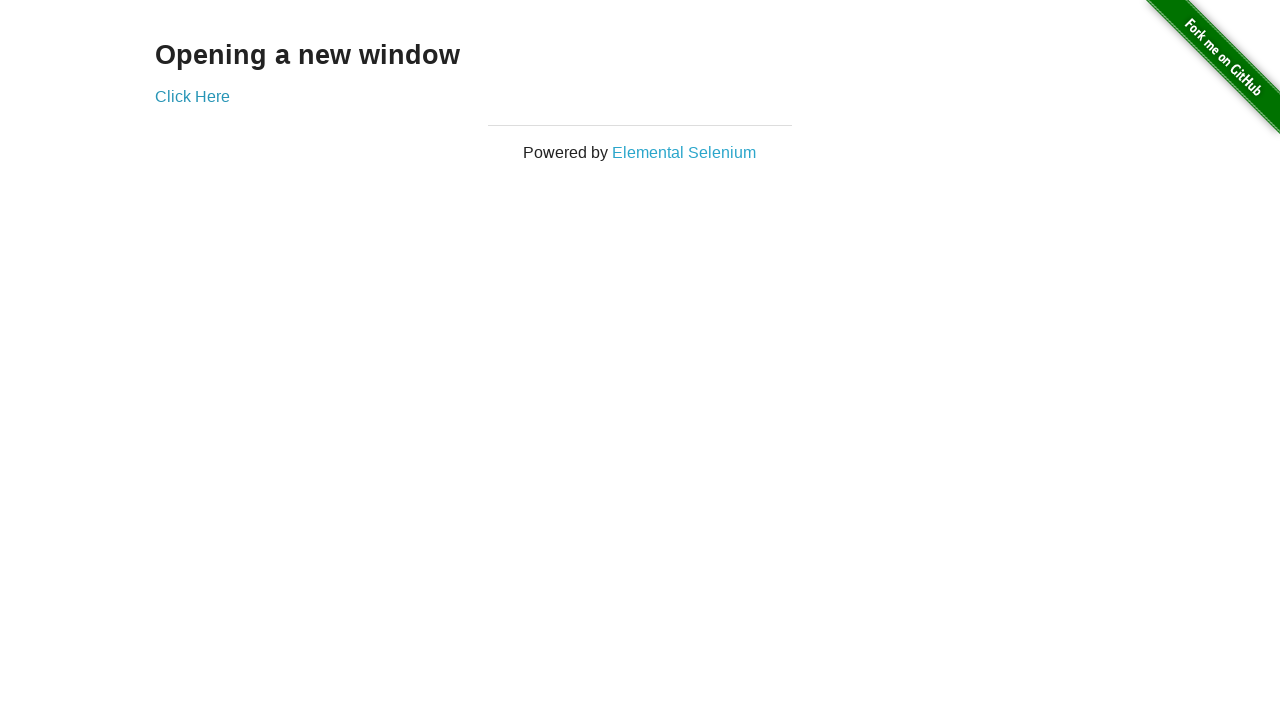